Navigates to a login page and verifies the login button is present by locating it on the page. The original script inspected CSS properties which are converted to element verification.

Starting URL: https://opensource-demo.orangehrmlive.com/web/index.php/auth/login

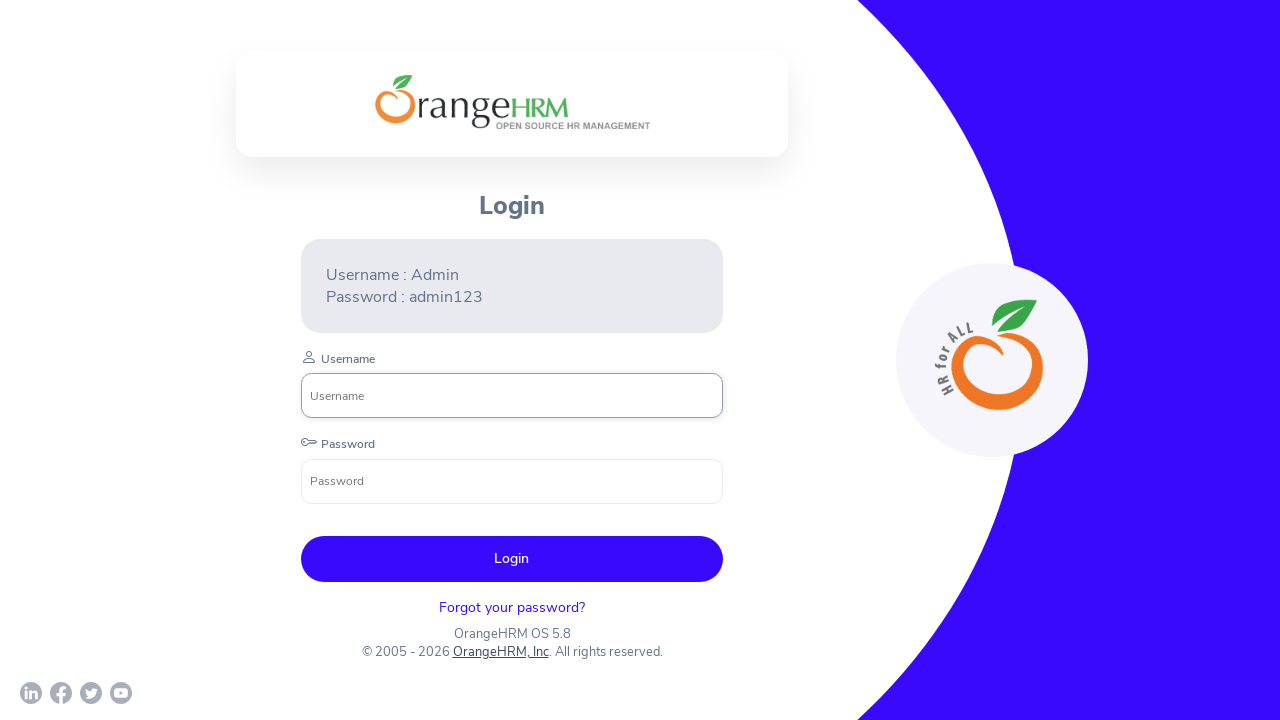

Waited for login button selector to be present
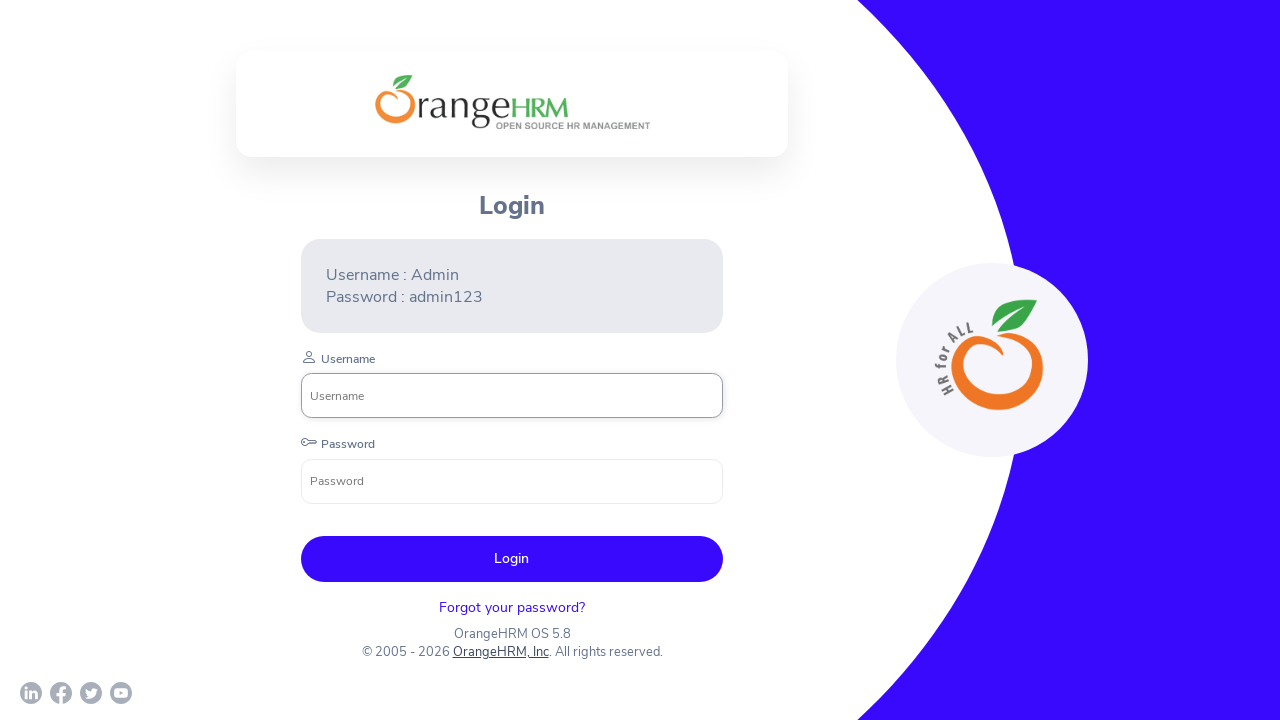

Located login button element
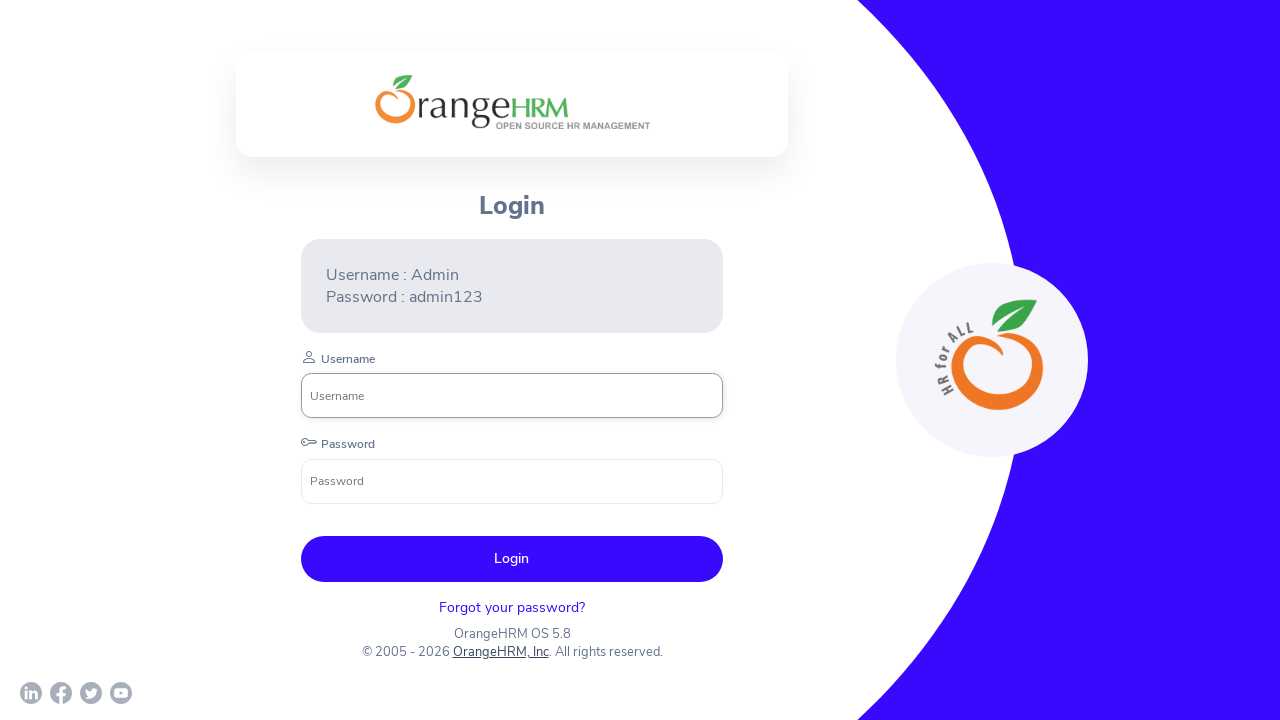

Verified login button is visible on the page
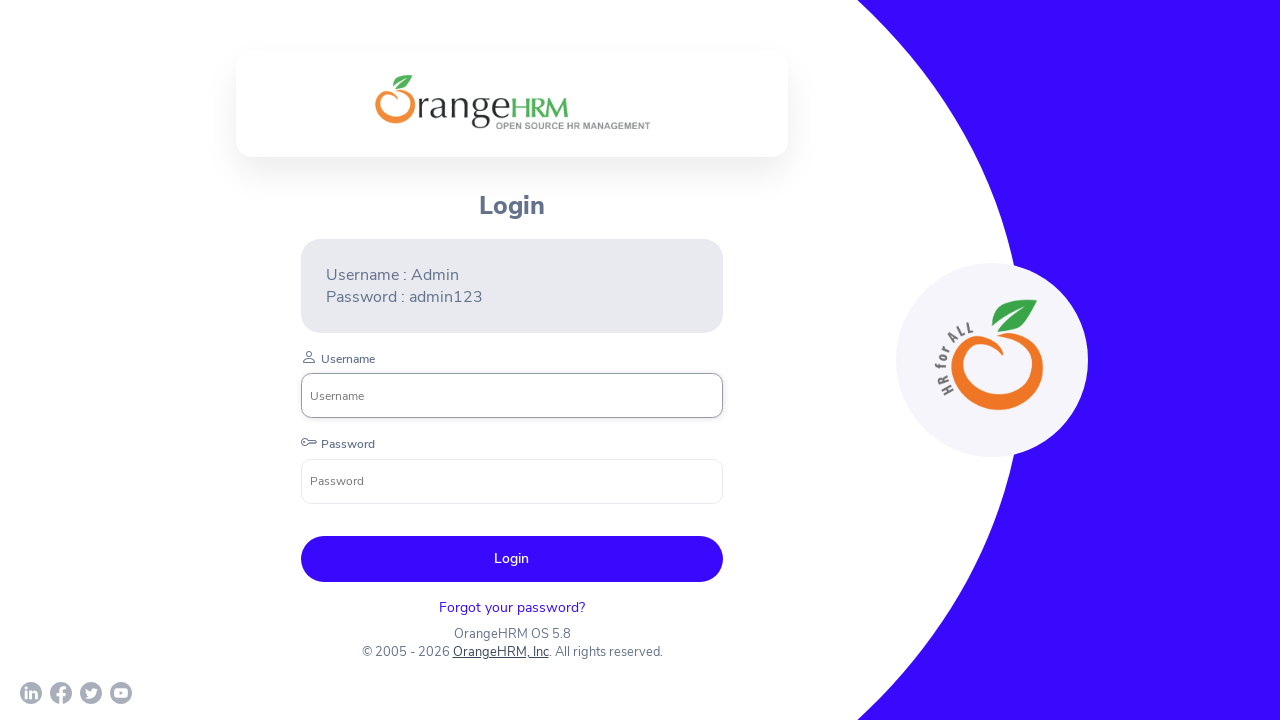

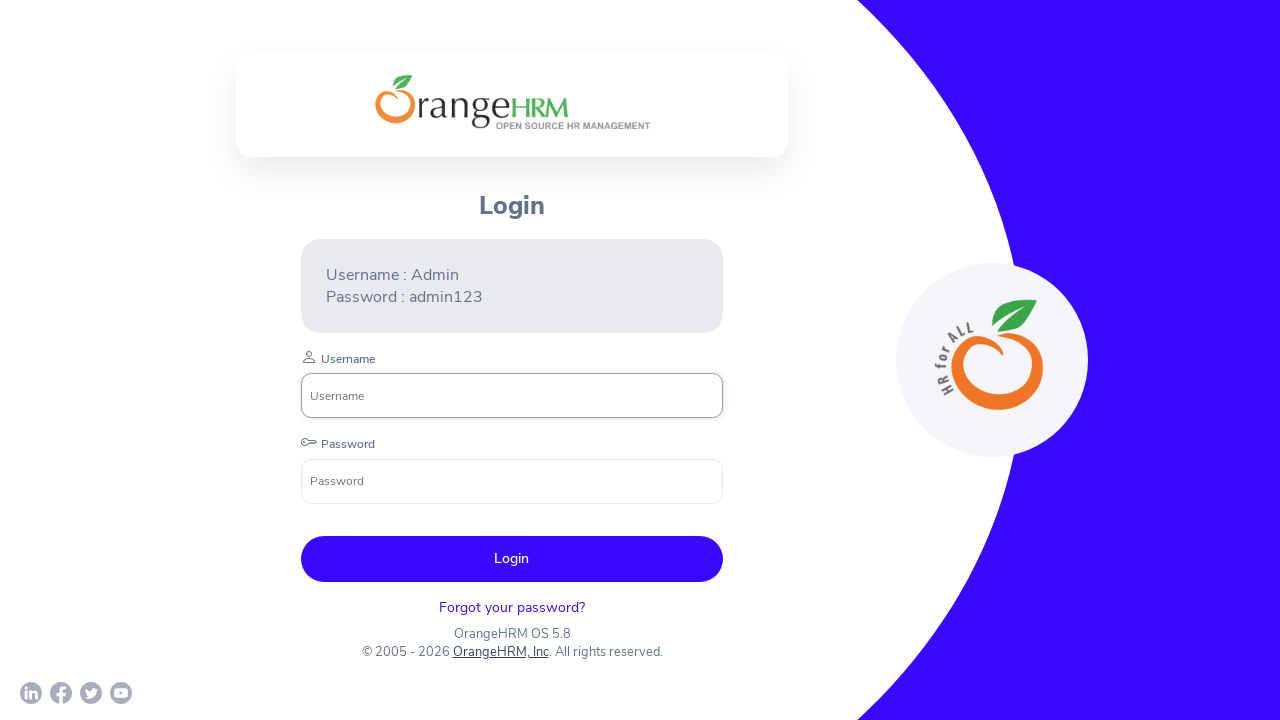